Tests finding and clicking a link by its text content, then filling out a multi-field form with personal information (first name, last name, city, country) and submitting it.

Starting URL: http://suninjuly.github.io/find_link_text

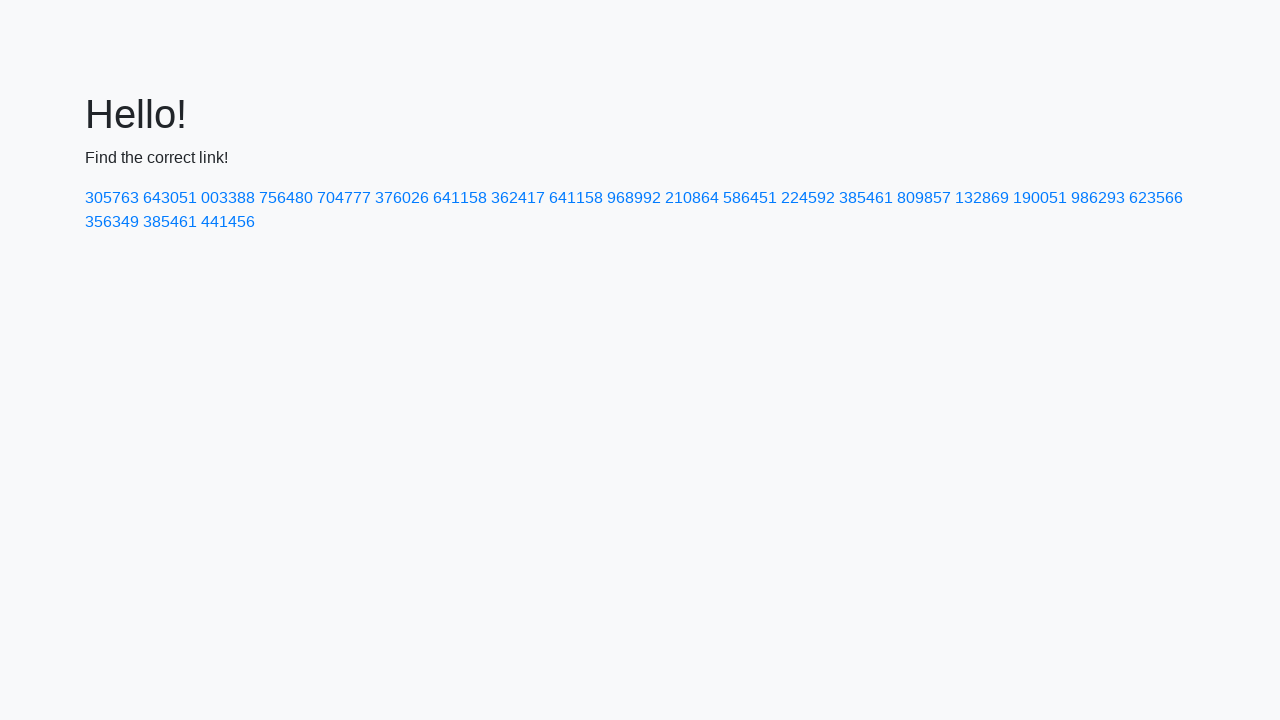

Clicked link with text '224592' at (808, 198) on text=224592
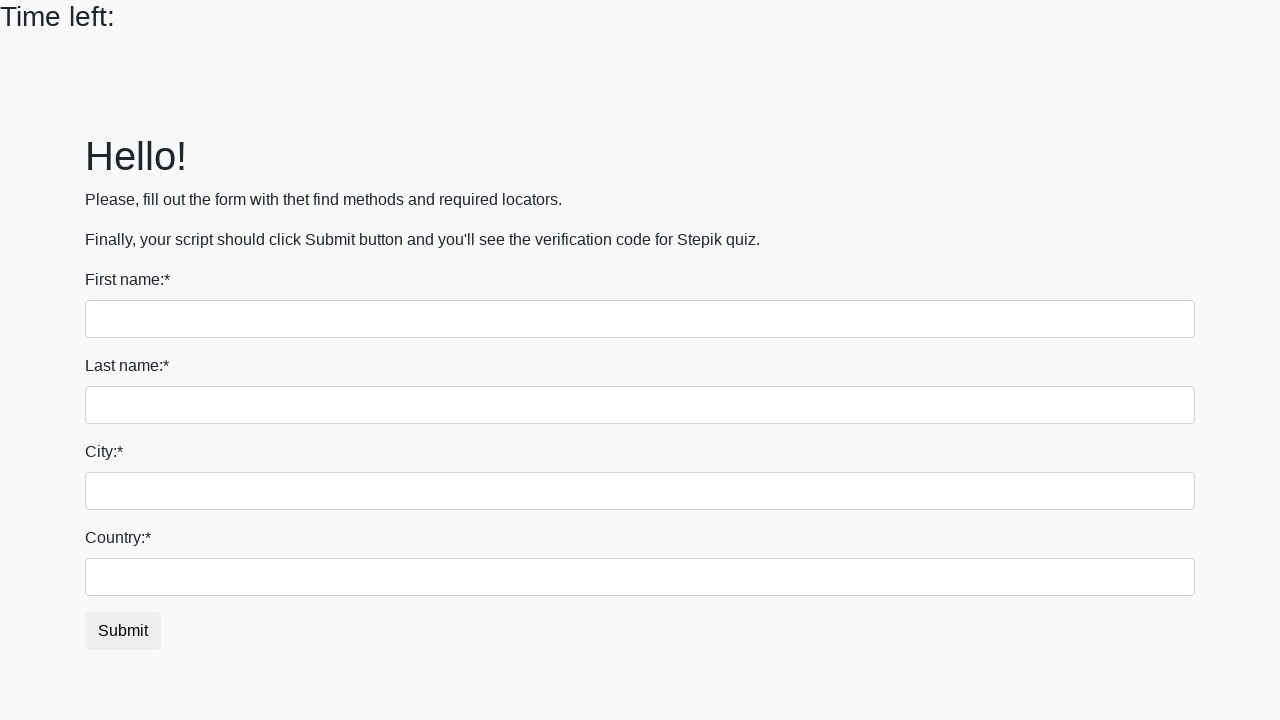

Filled first name field with 'Ivan' on input
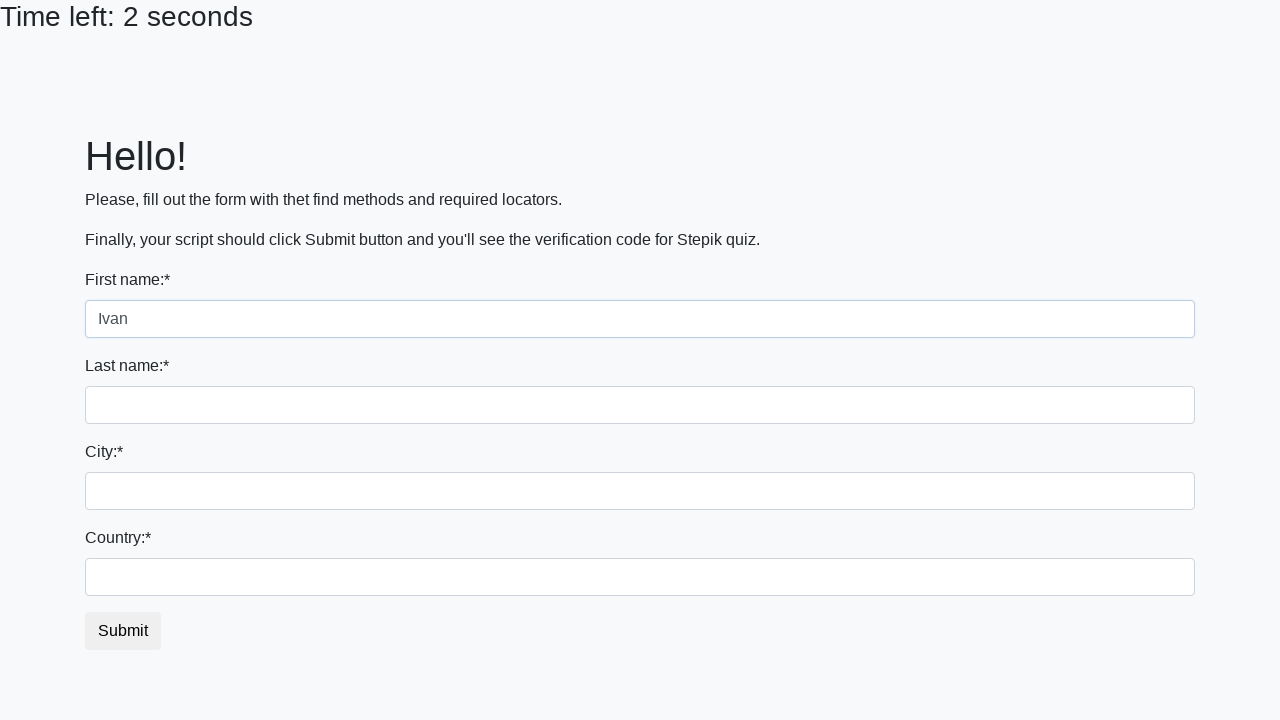

Filled last name field with 'Petrov' on input[name='last_name']
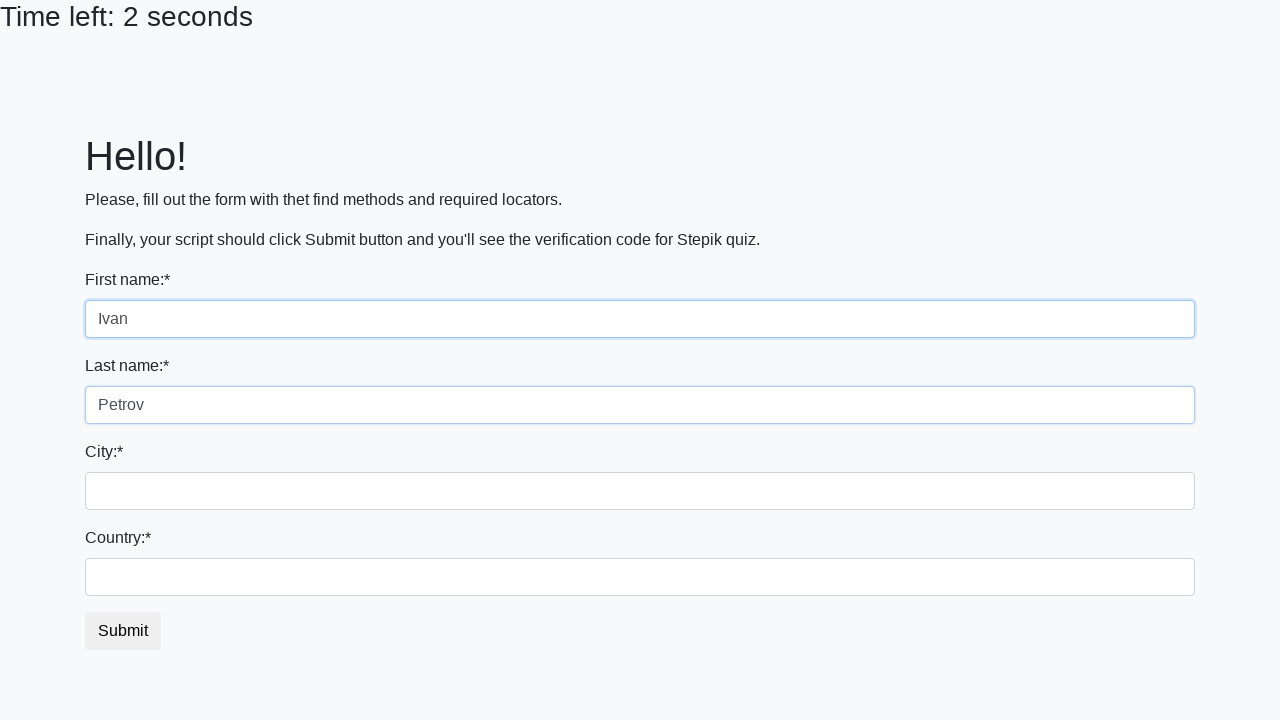

Filled city field with 'Smolensk' on .form-control.city
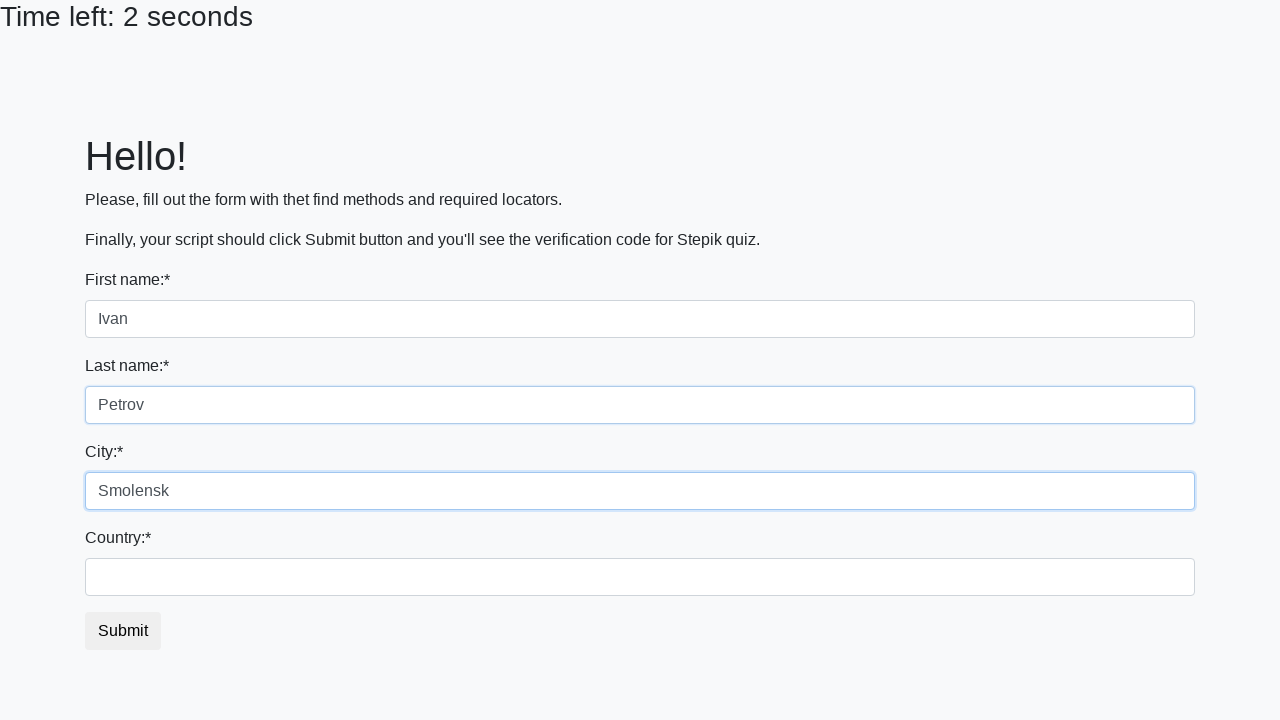

Filled country field with 'Russia' on #country
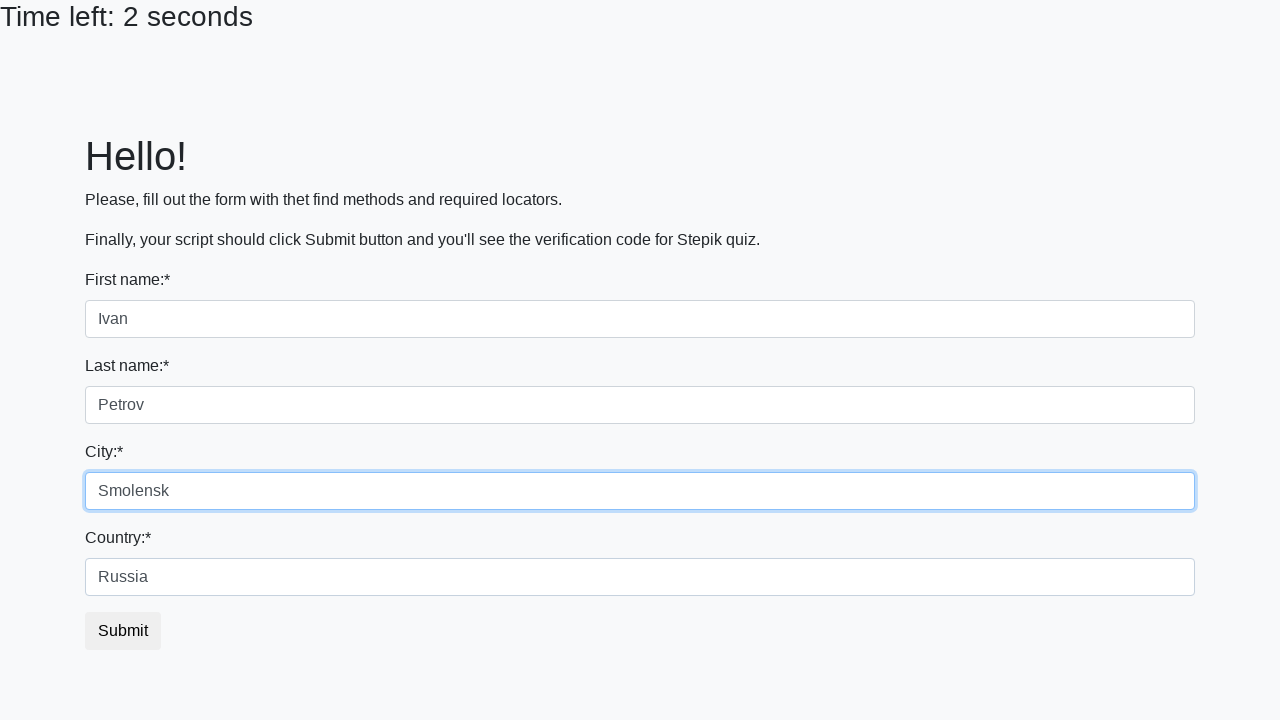

Clicked submit button to submit form at (123, 631) on button.btn
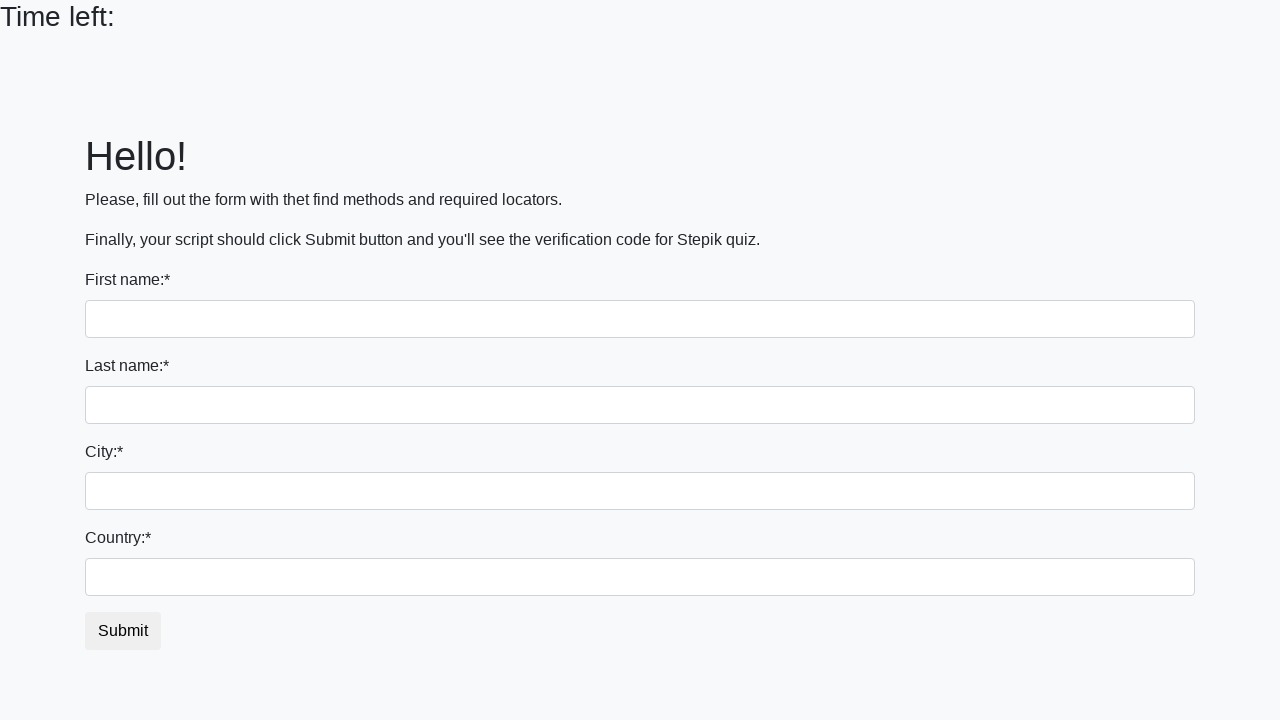

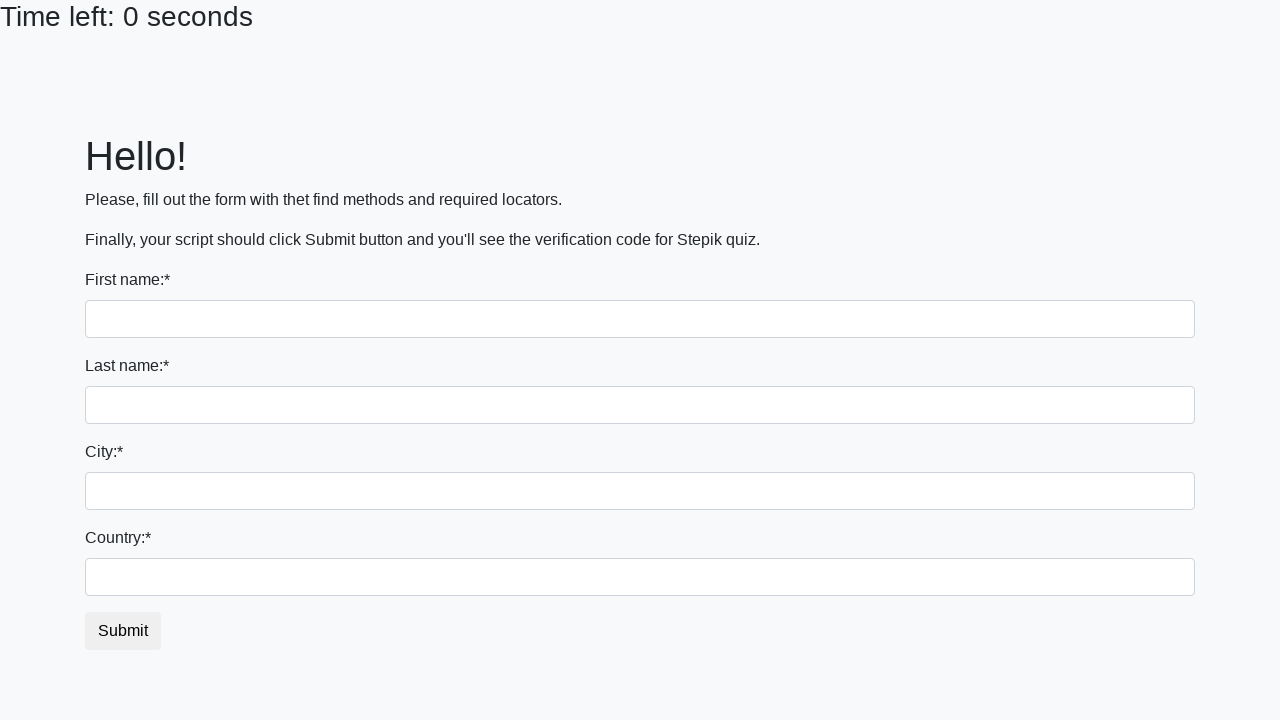